Tests form interaction within an iframe on W3Schools' Try It Editor by clearing and filling first name and last name fields, then submitting the form.

Starting URL: https://www.w3schools.com/html/tryit.asp?filename=tryhtml_form_submit

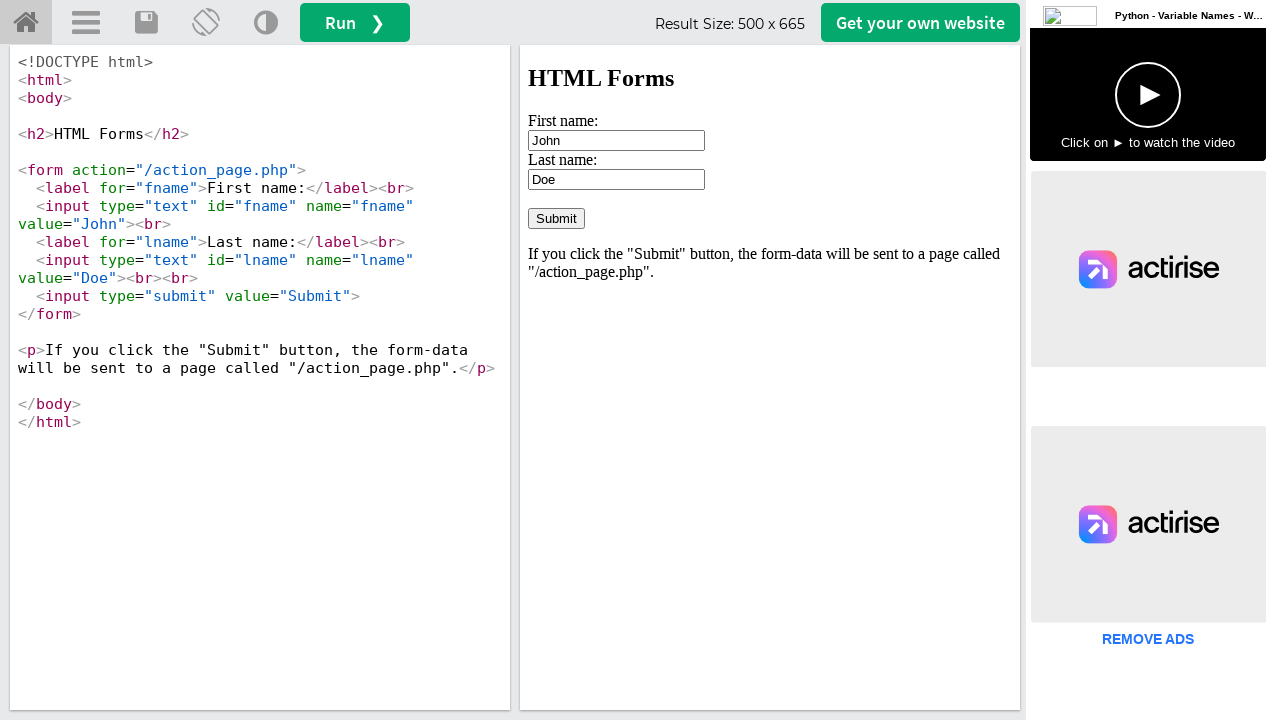

Waited for iframe#iframeResult to load
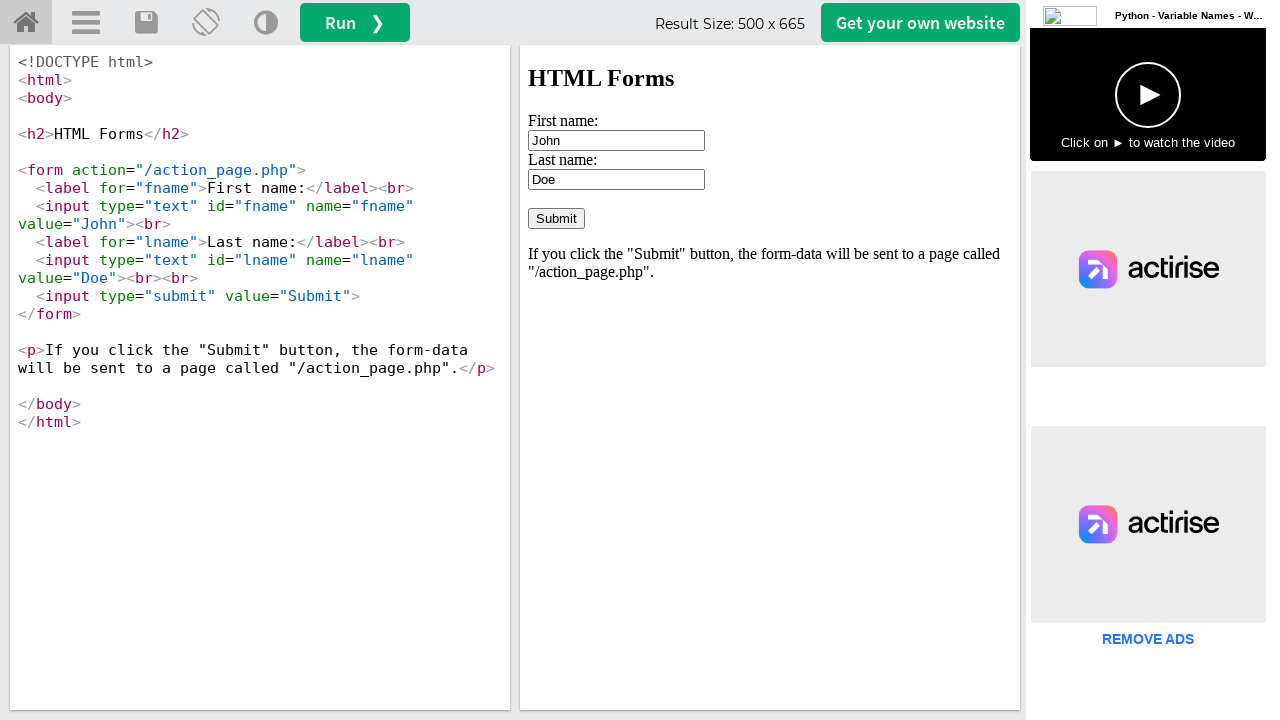

Located and switched to iframe#iframeResult containing the form
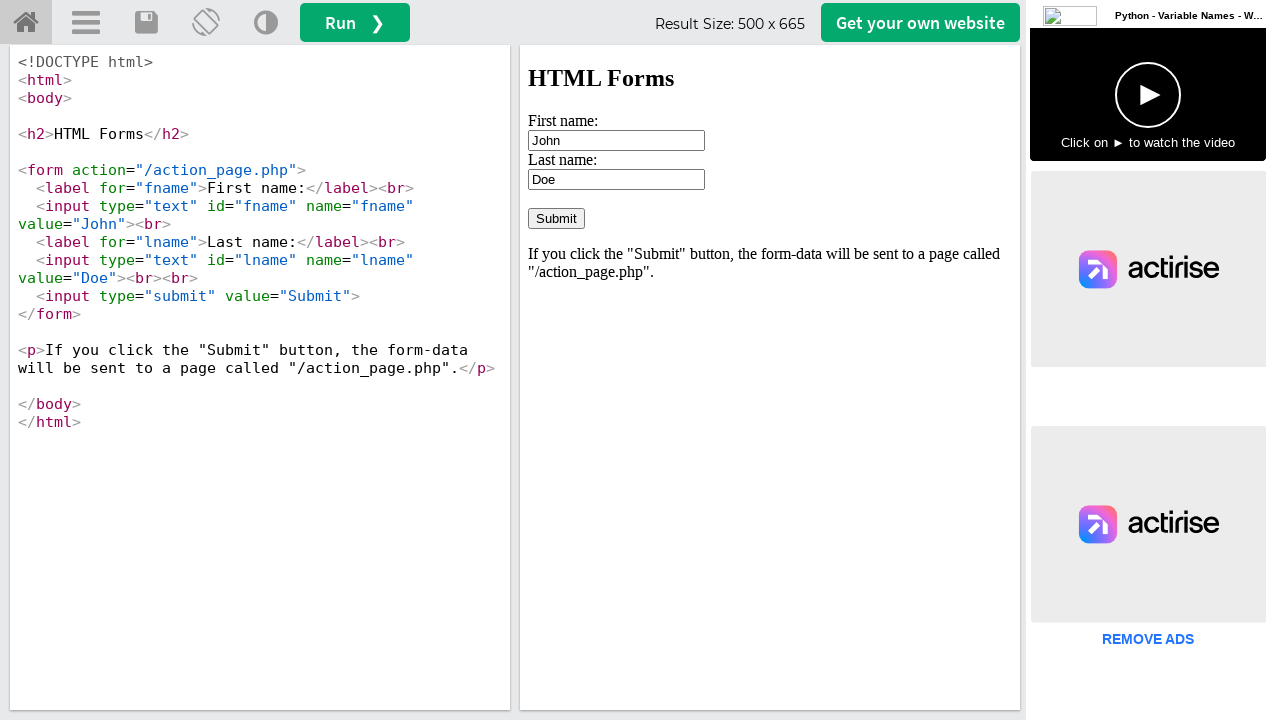

Cleared the first name field on iframe#iframeResult >> internal:control=enter-frame >> input[name='fname']
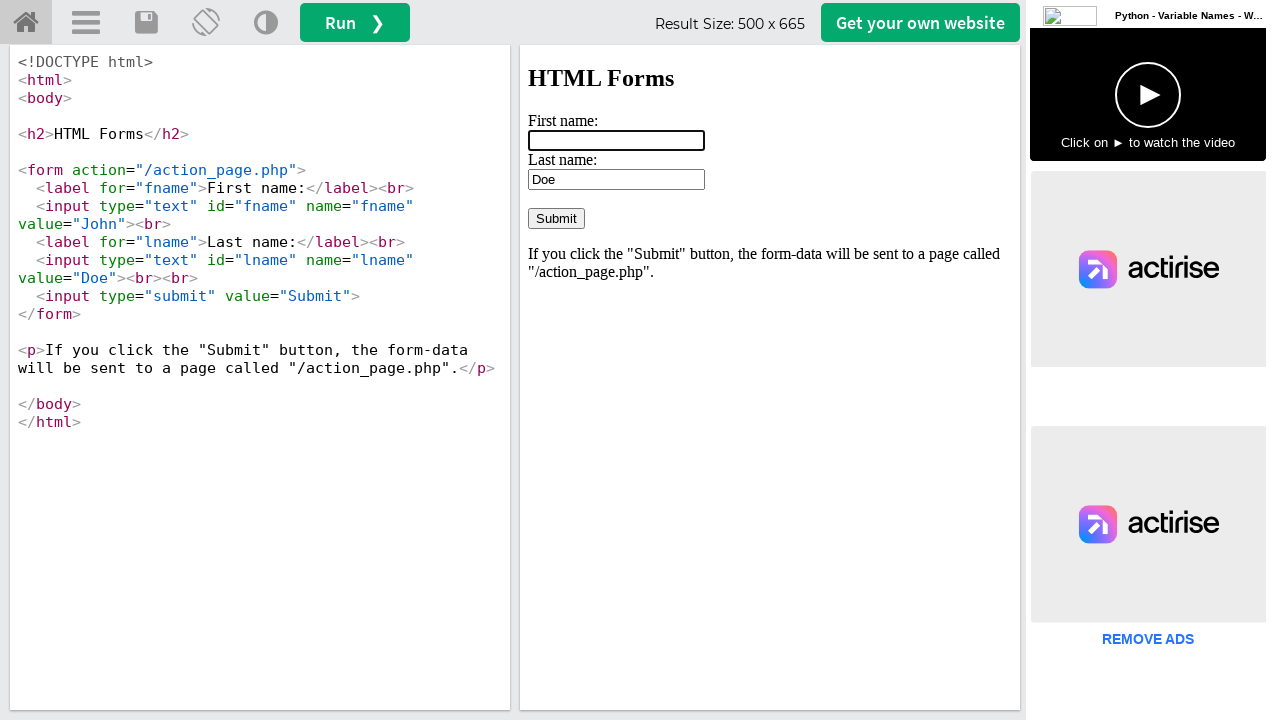

Filled first name field with 'Shahnaz' on iframe#iframeResult >> internal:control=enter-frame >> input[name='fname']
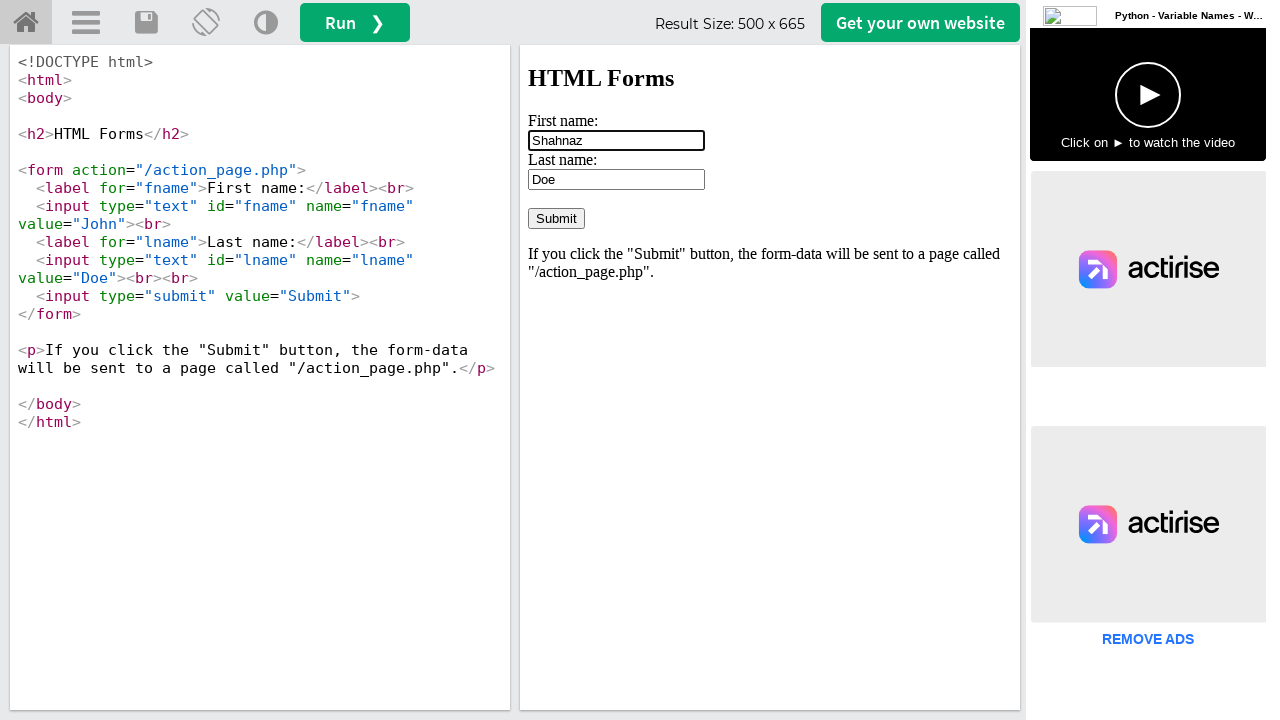

Cleared the last name field on iframe#iframeResult >> internal:control=enter-frame >> input#lname
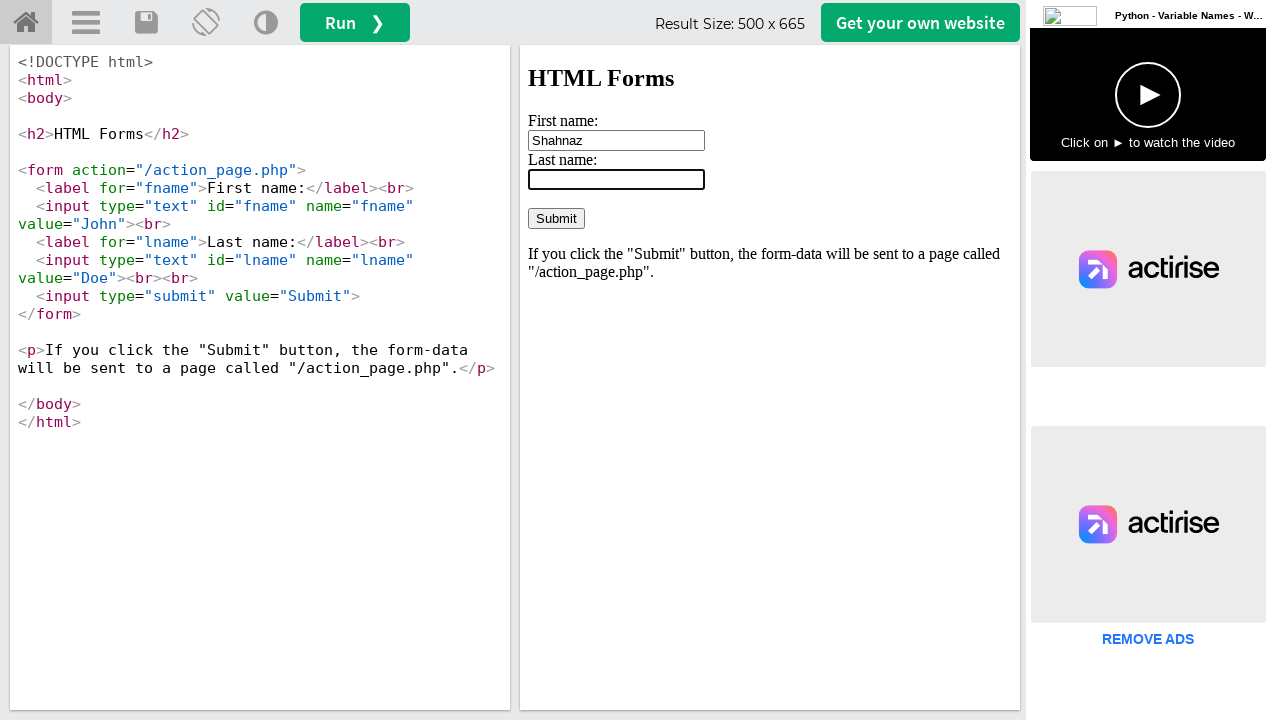

Filled last name field with 'Begum' on iframe#iframeResult >> internal:control=enter-frame >> input#lname
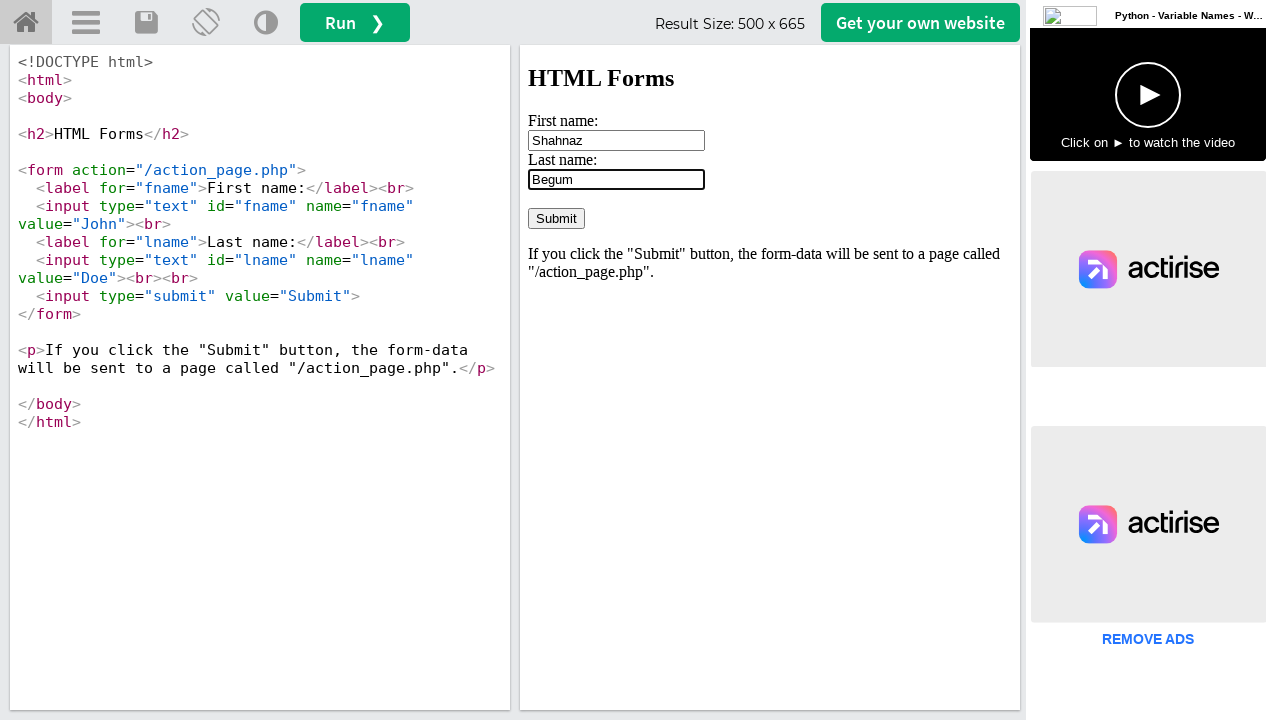

Clicked the Submit button to submit the form at (556, 218) on iframe#iframeResult >> internal:control=enter-frame >> input[value='Submit']
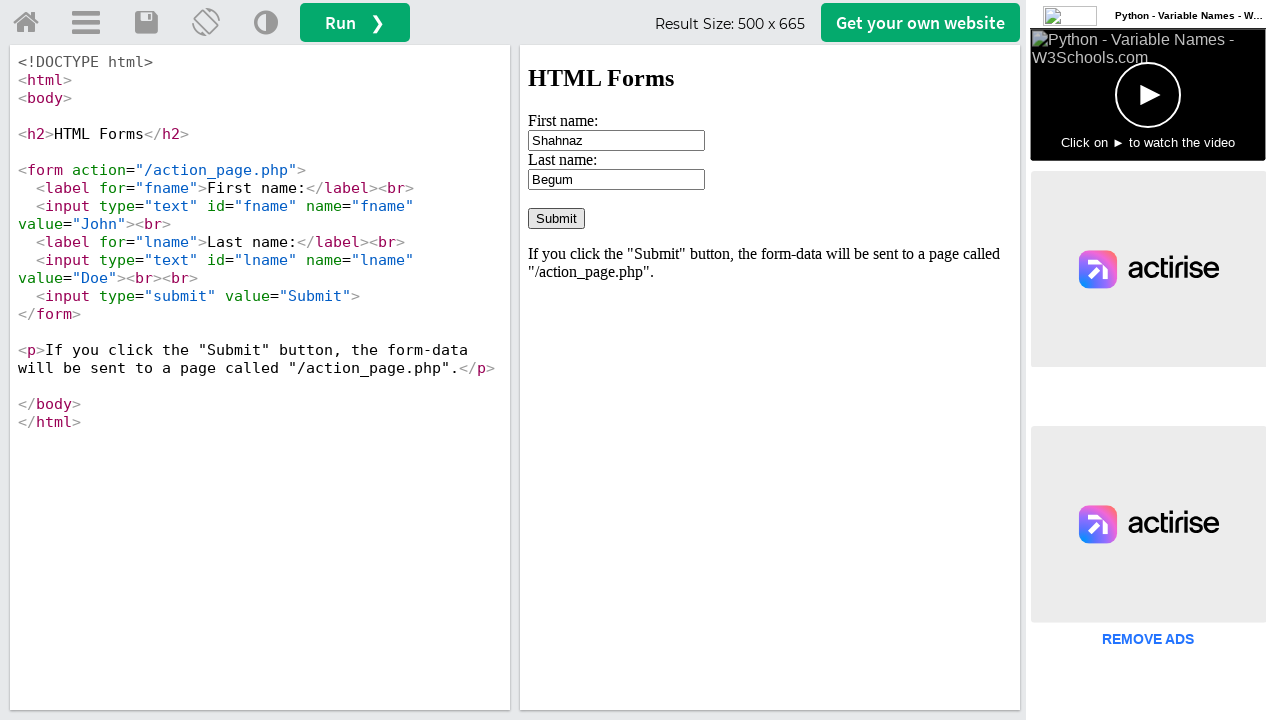

Waited 2000ms for form submission to process
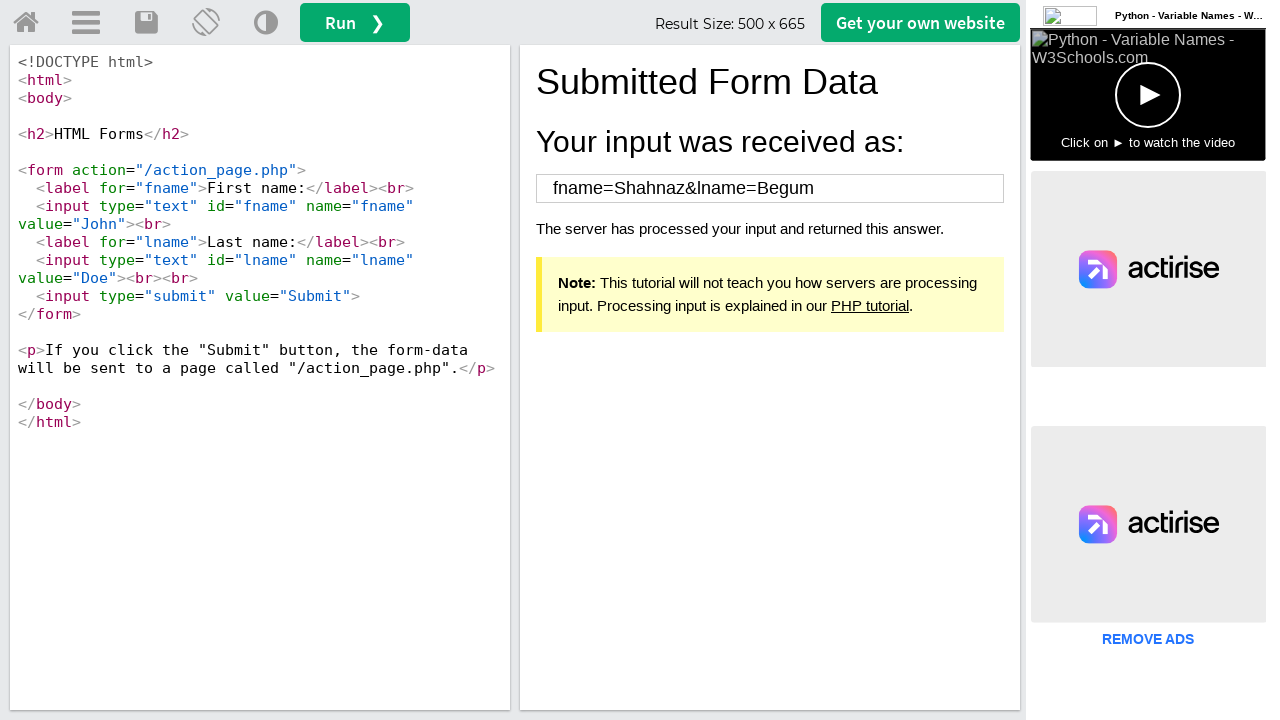

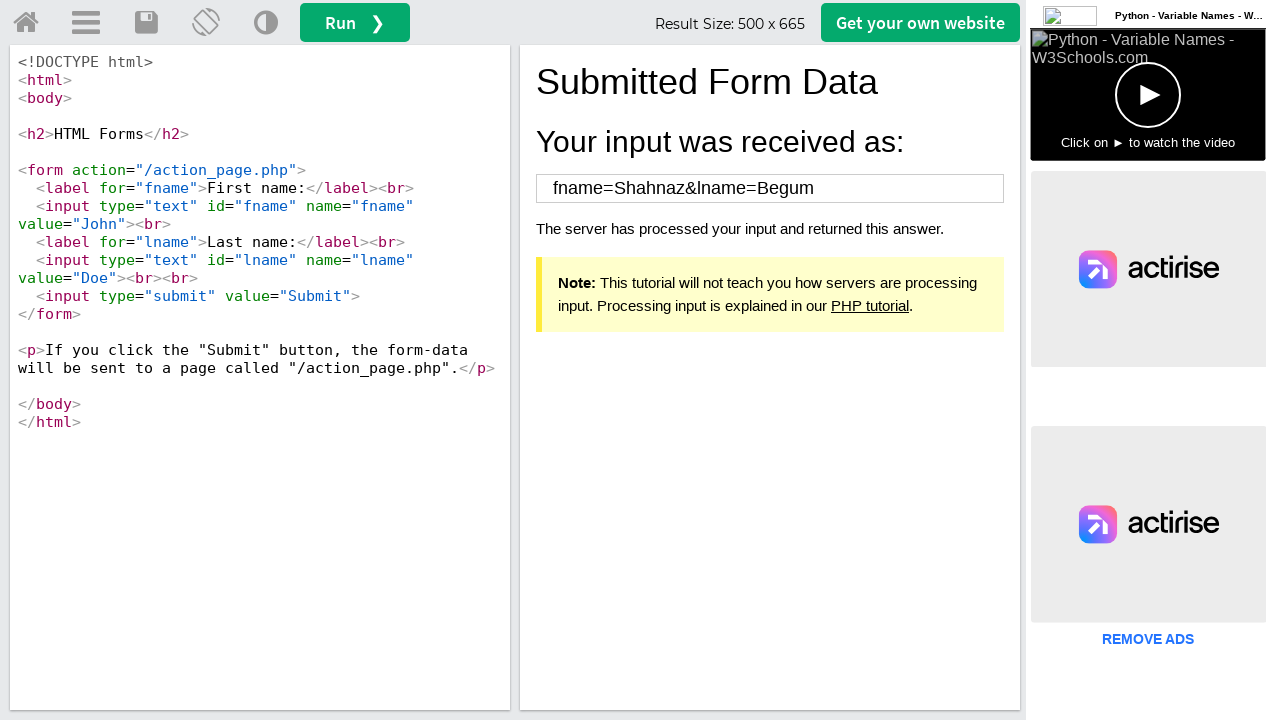